Navigates to AutoNation's used car listings page and loads all available results by scrolling and clicking "Load more" buttons until all vehicles are displayed

Starting URL: https://www.autonation.com/cars-for-sale?cnd=USED%7CCPO&dst=-1&pagesize=72

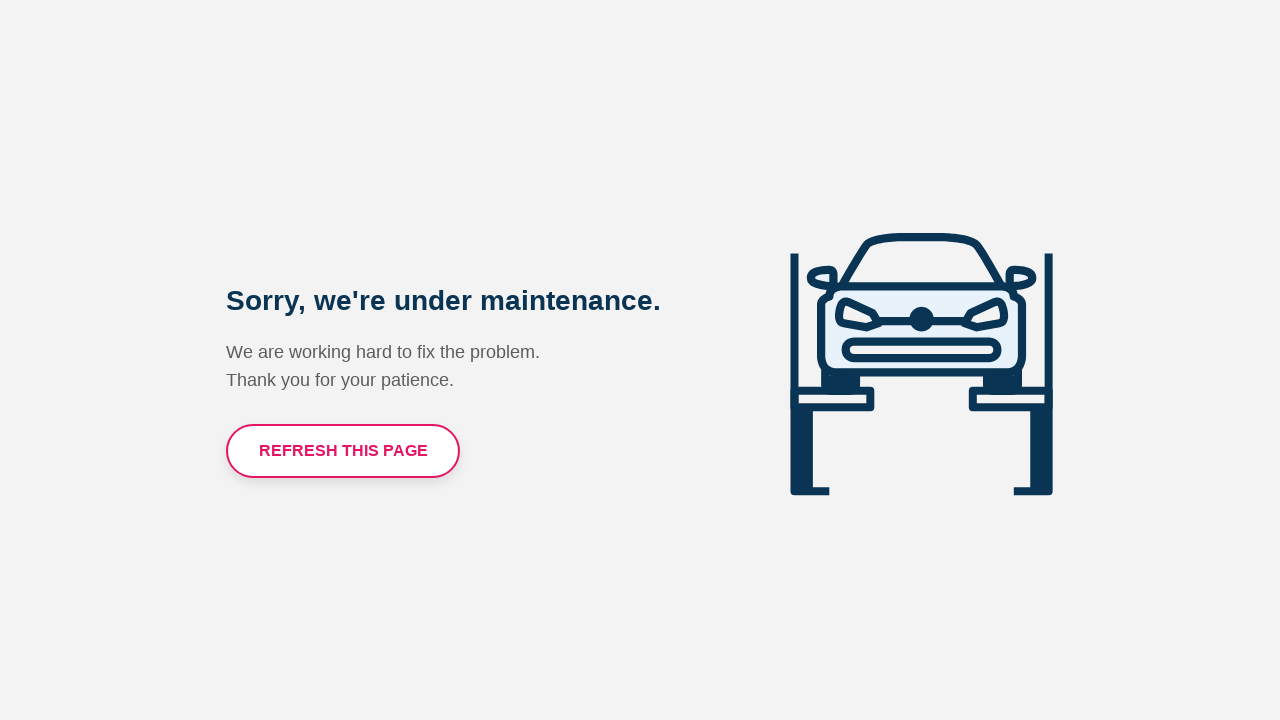

Waited for initial page load (10 seconds)
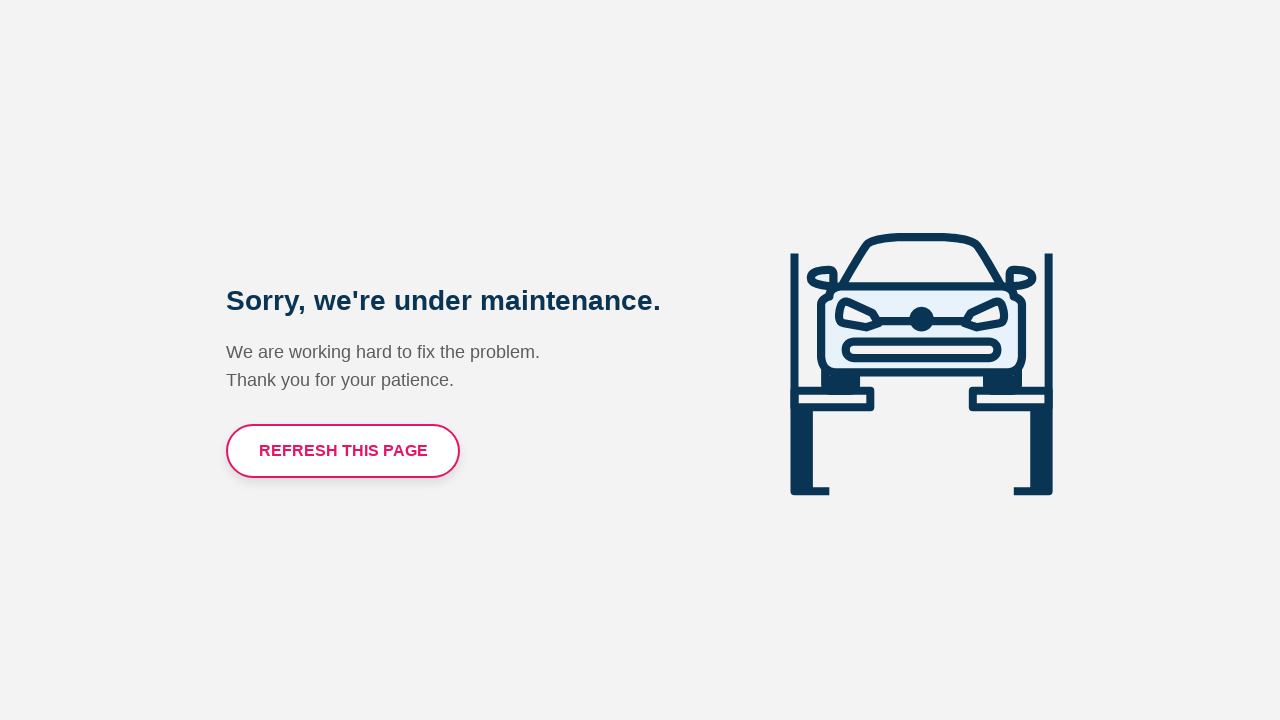

Scrolled to bottom of page
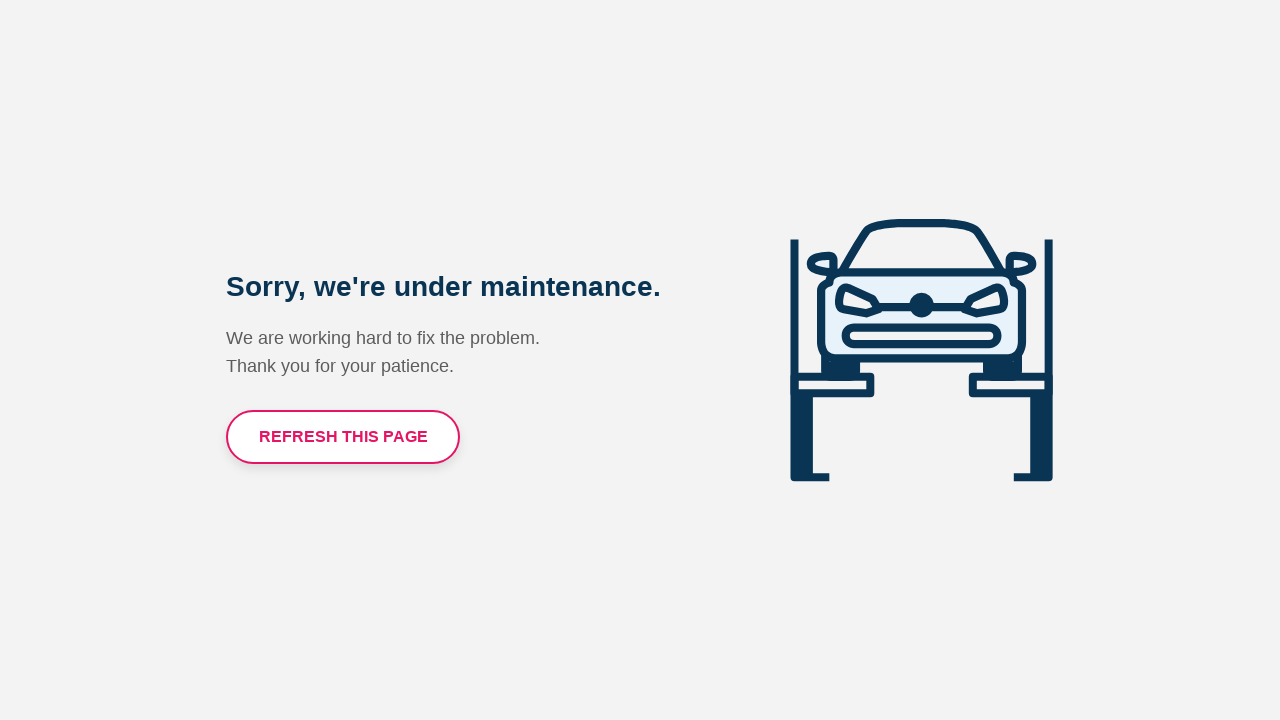

Waited for content to load (500ms)
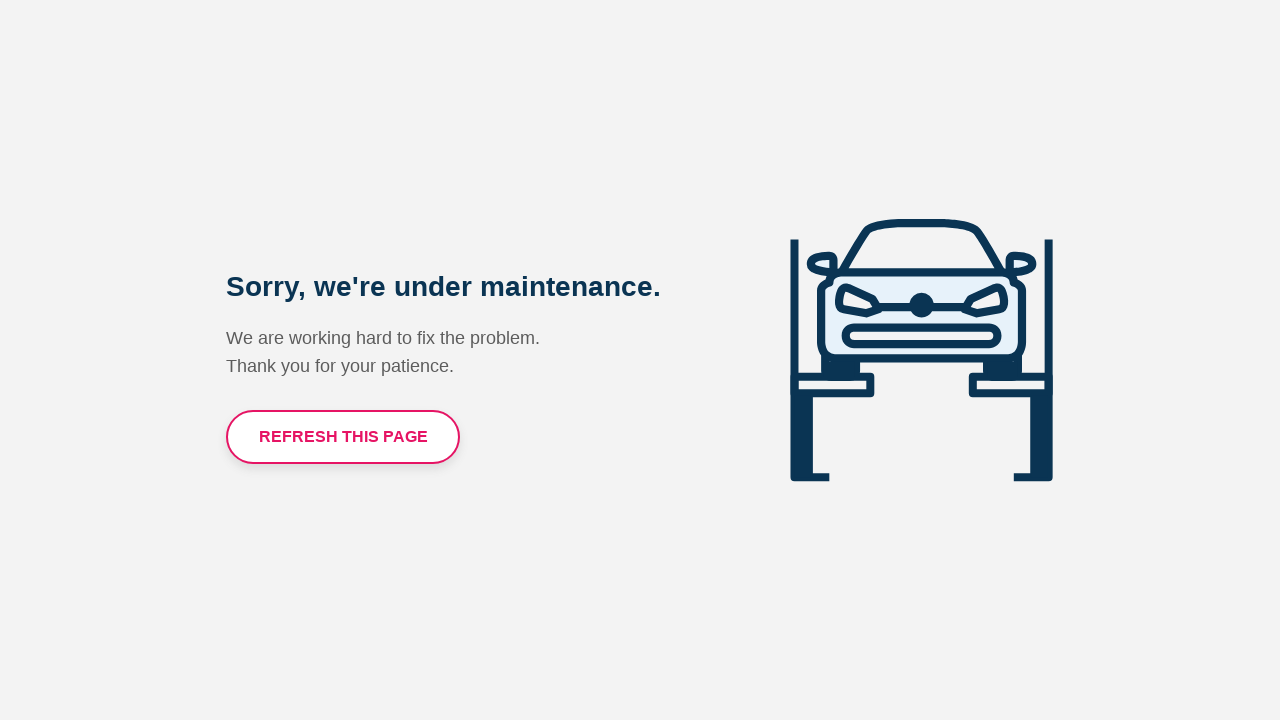

Load more button not found, checking scroll height
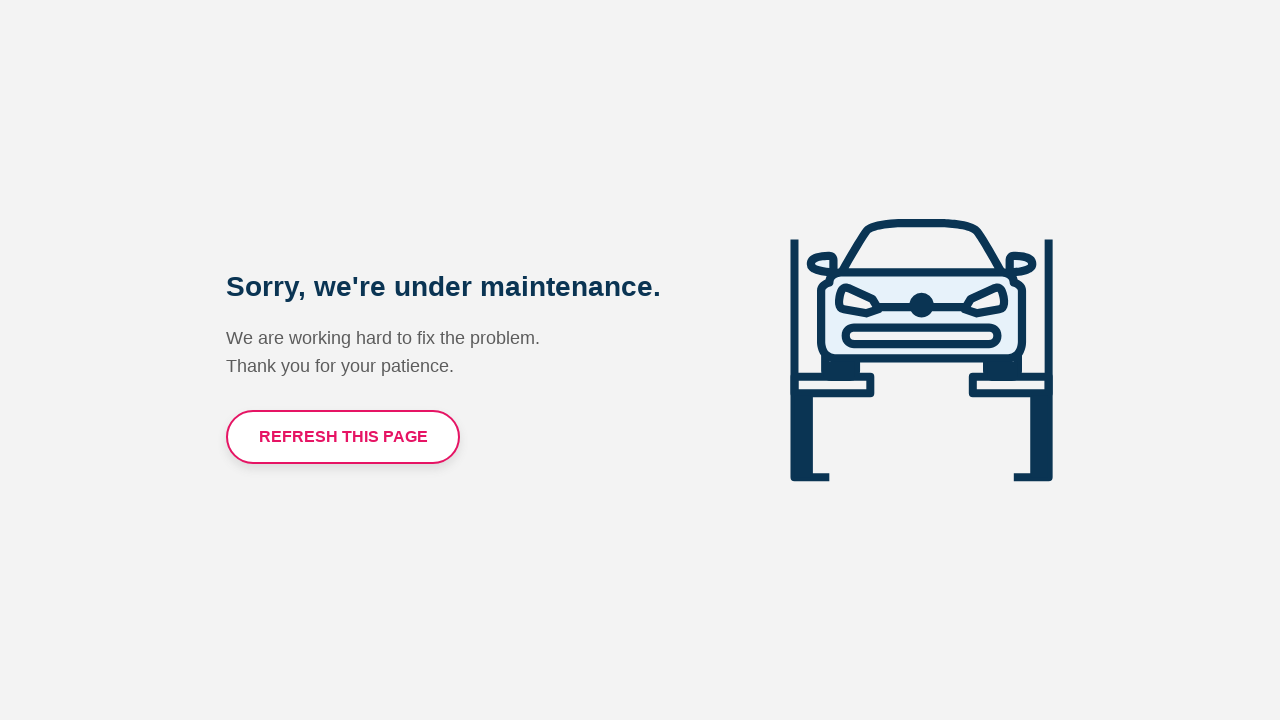

Waited after initial scroll (10 seconds)
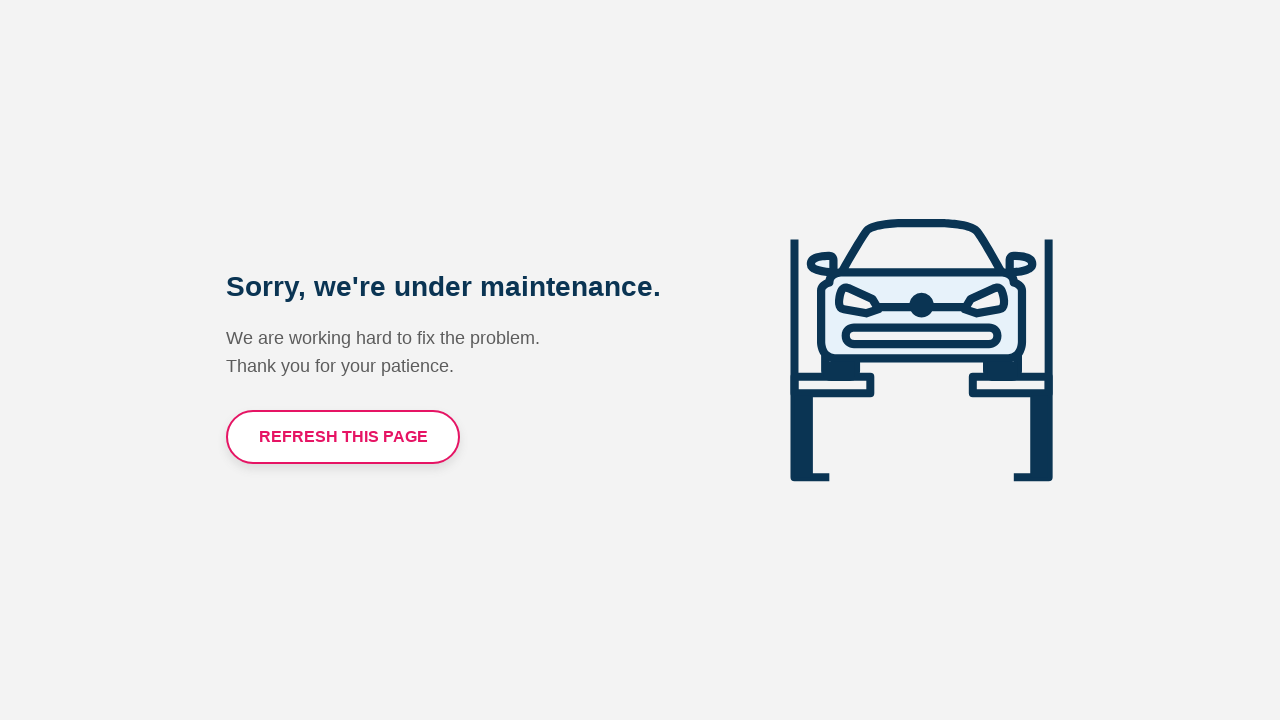

Queried for load more button
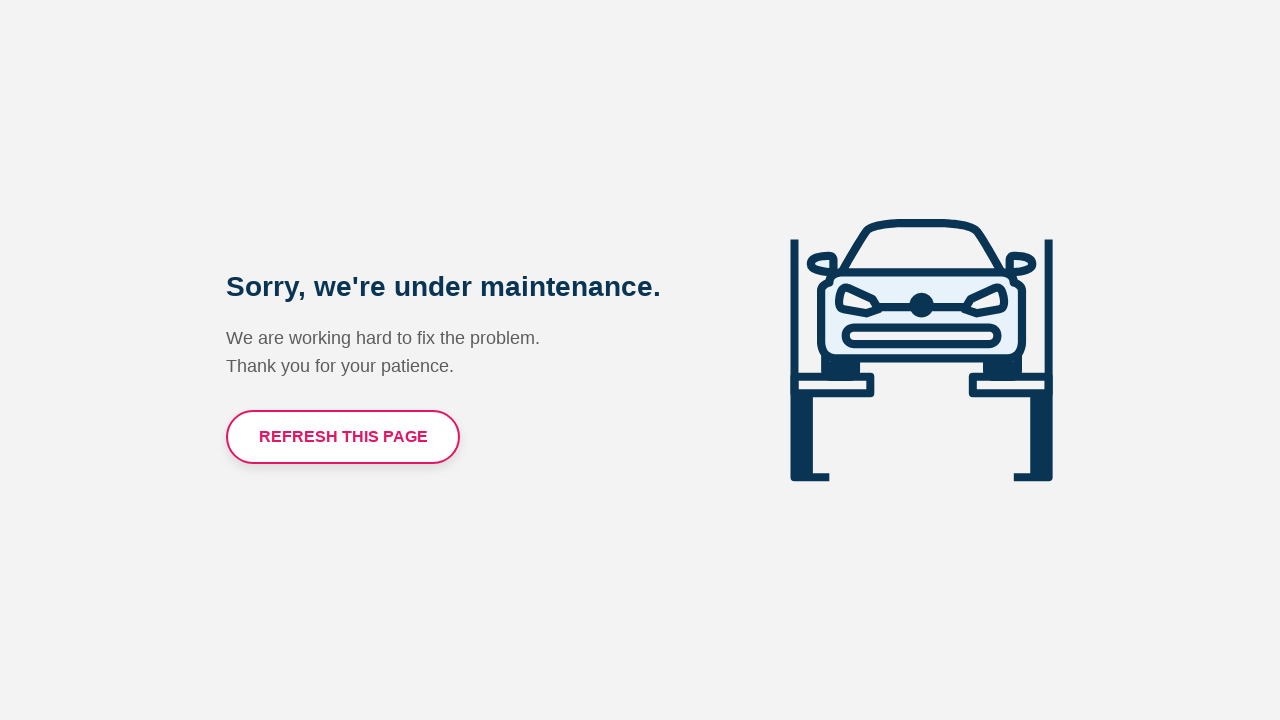

Load more button not visible or not found, stopping
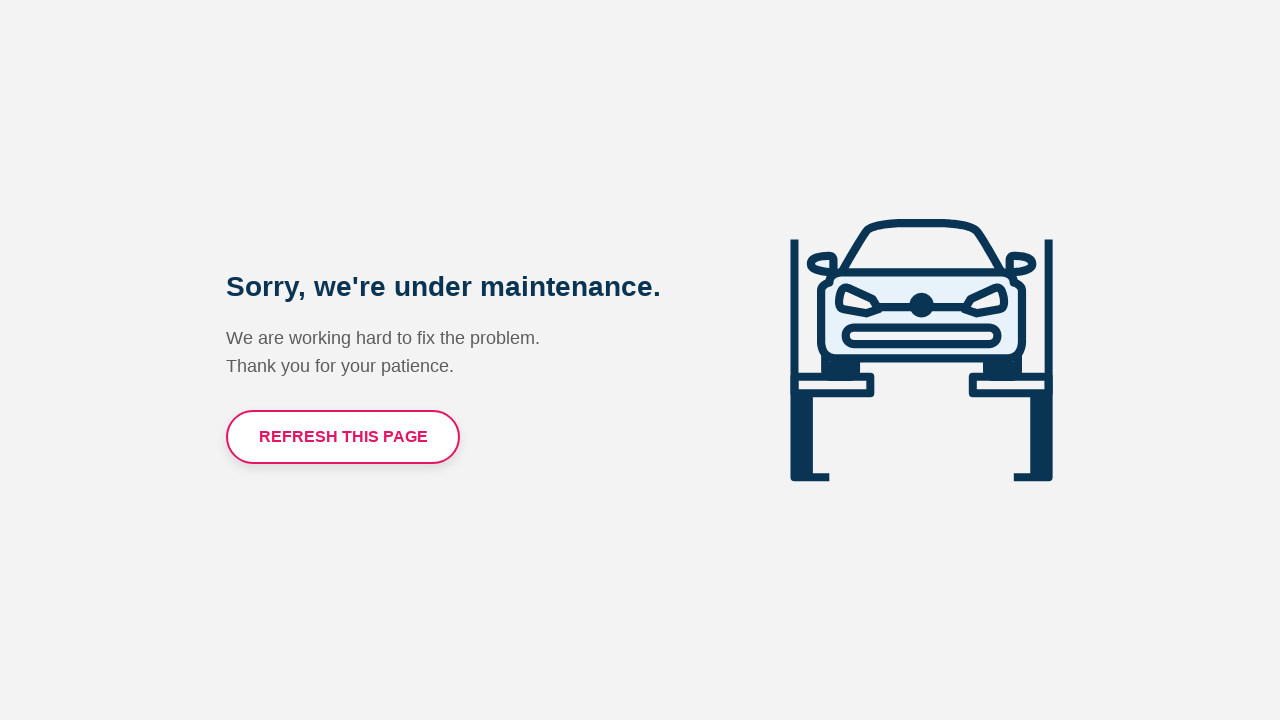

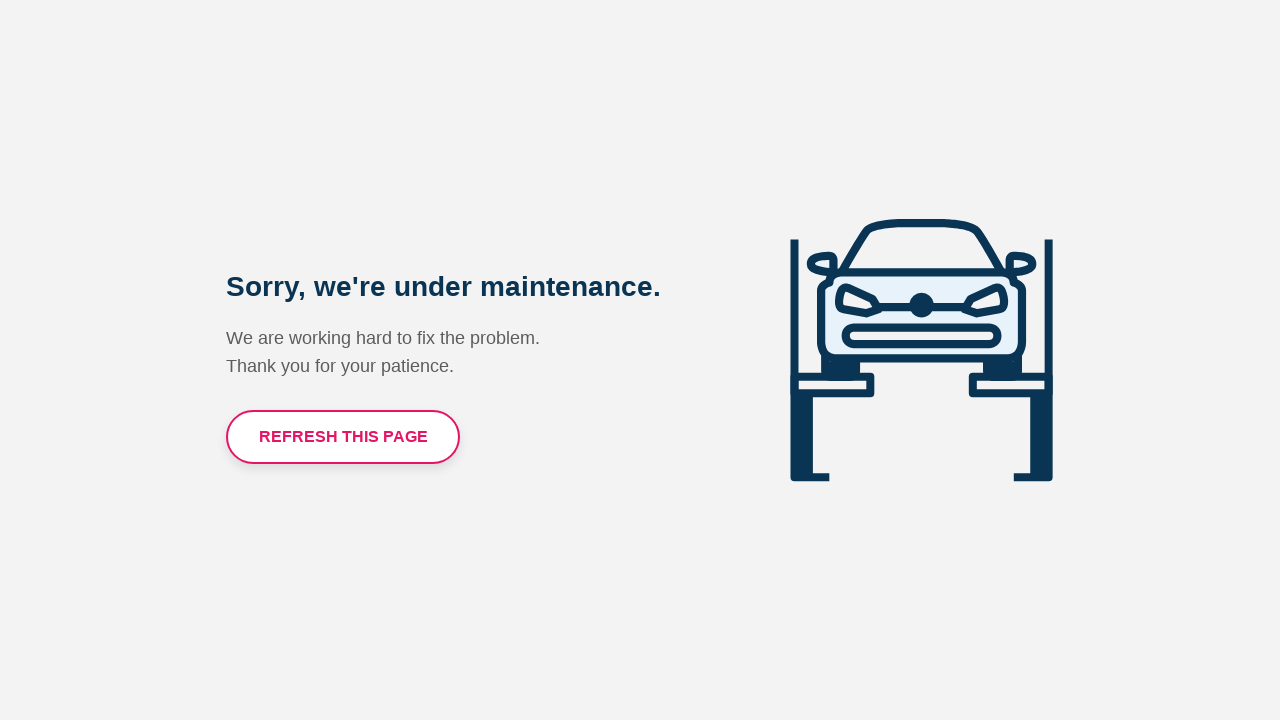